Tests nested iframe handling by navigating to a page with nested iframes, switching between them, and filling a text field in the inner iframe

Starting URL: http://demo.automationtesting.in/Frames.html

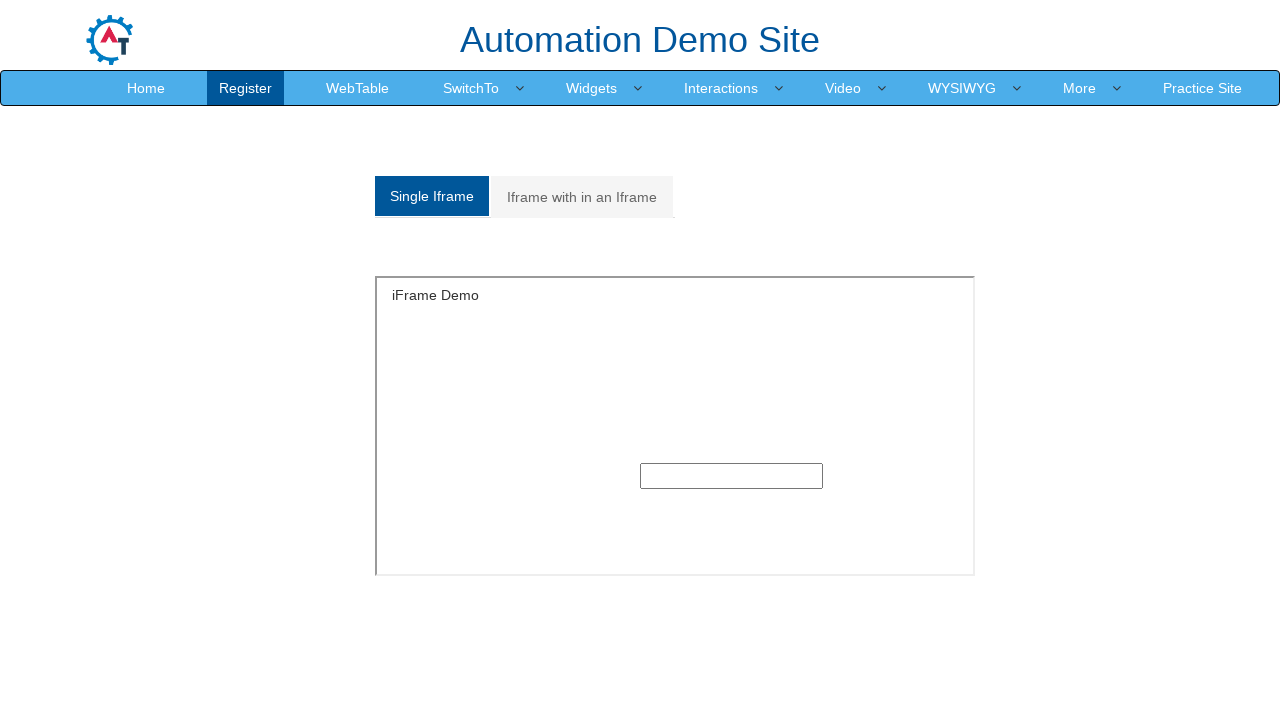

Clicked on 'Iframe with in an Iframe' tab at (582, 197) on xpath=//a[normalize-space()='Iframe with in an Iframe']
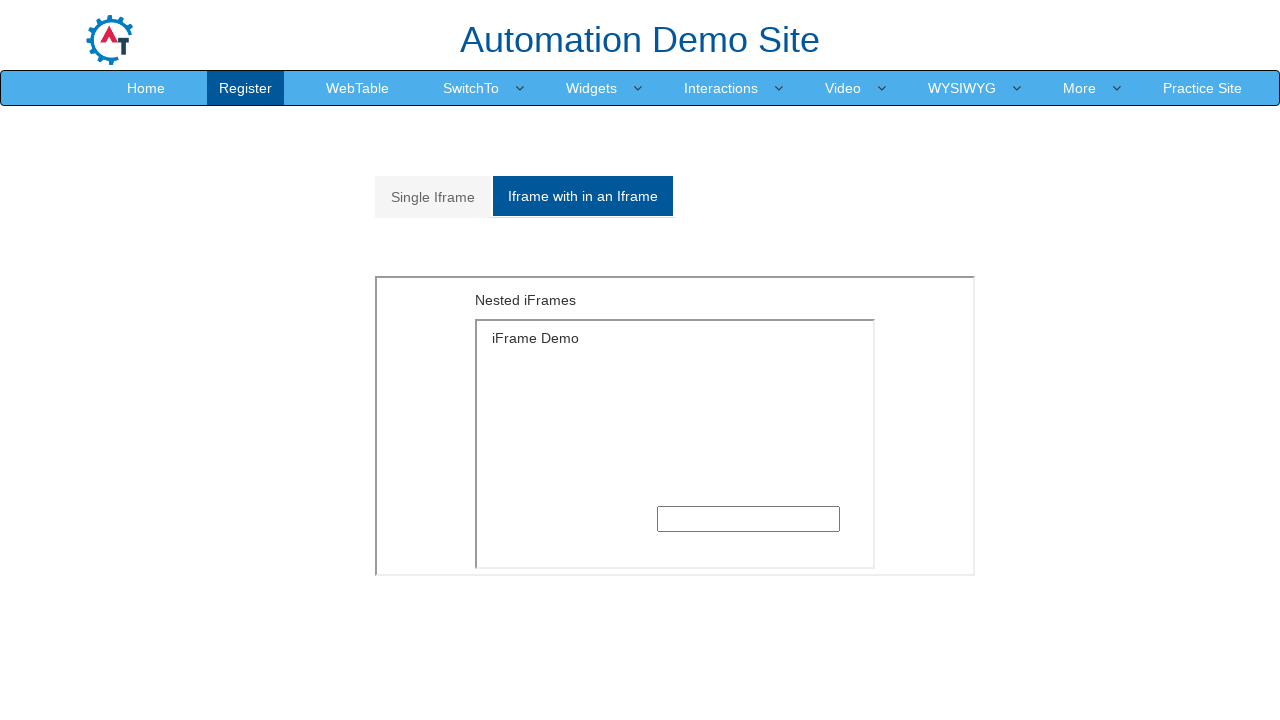

Nested iframe section loaded
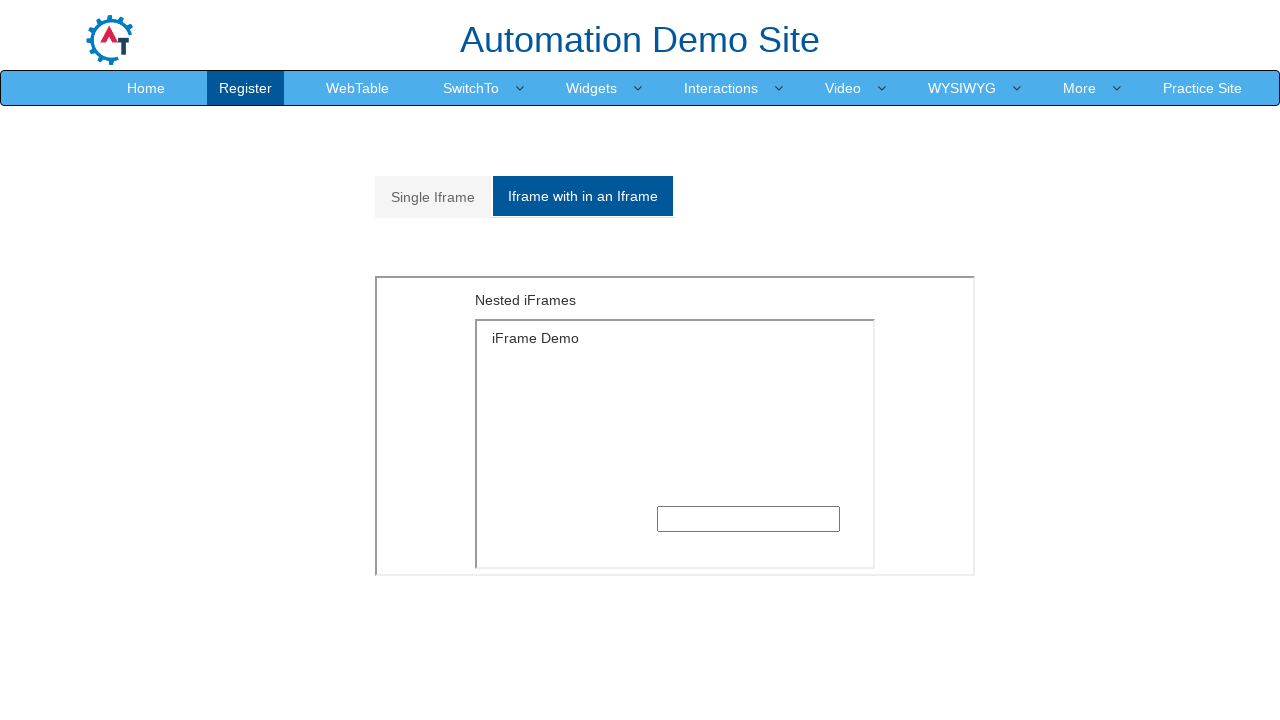

Switched to outer iframe
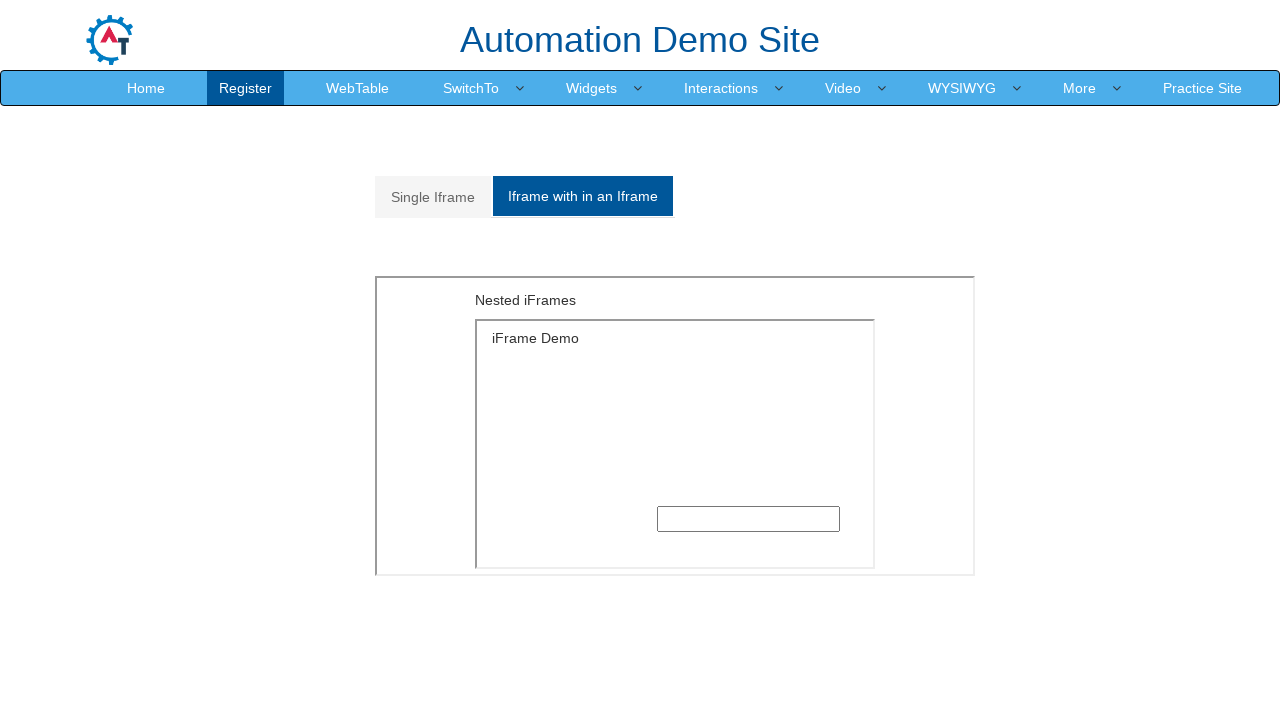

Switched to inner iframe within outer iframe
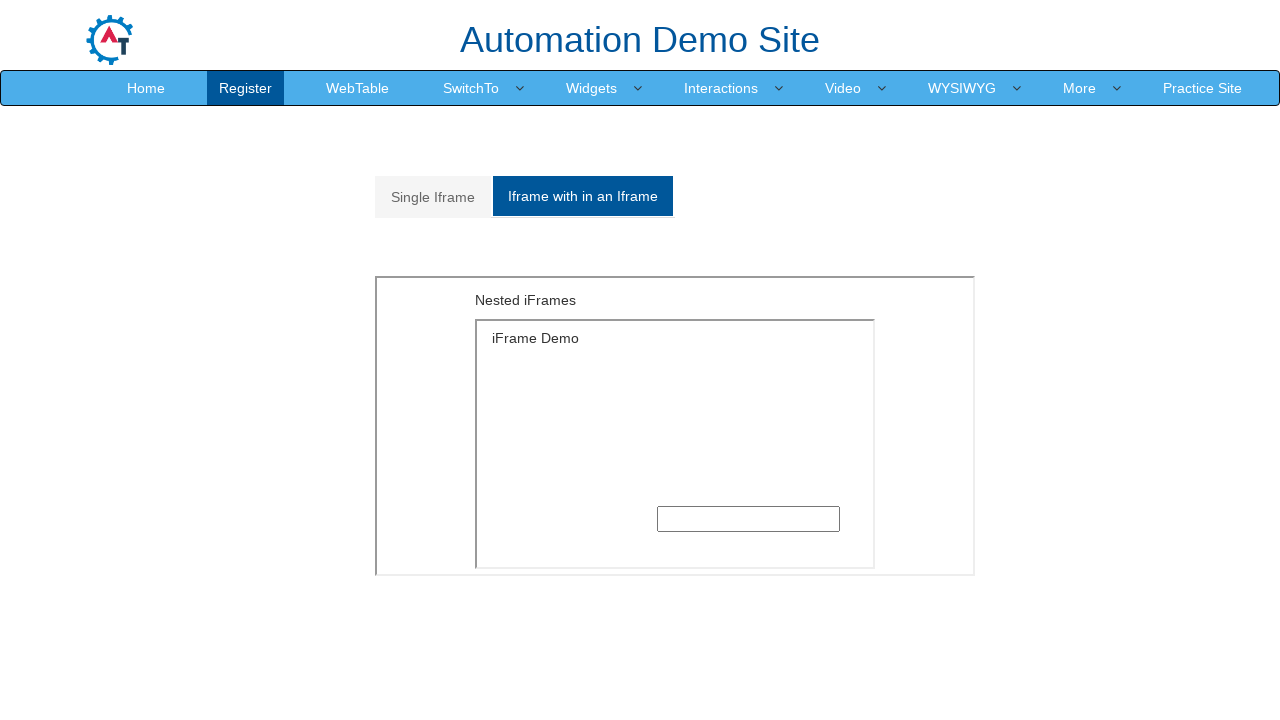

Filled text input field in inner iframe with 'welcome' on xpath=//*[@id='Multiple']/iframe >> internal:control=enter-frame >> xpath=/html/
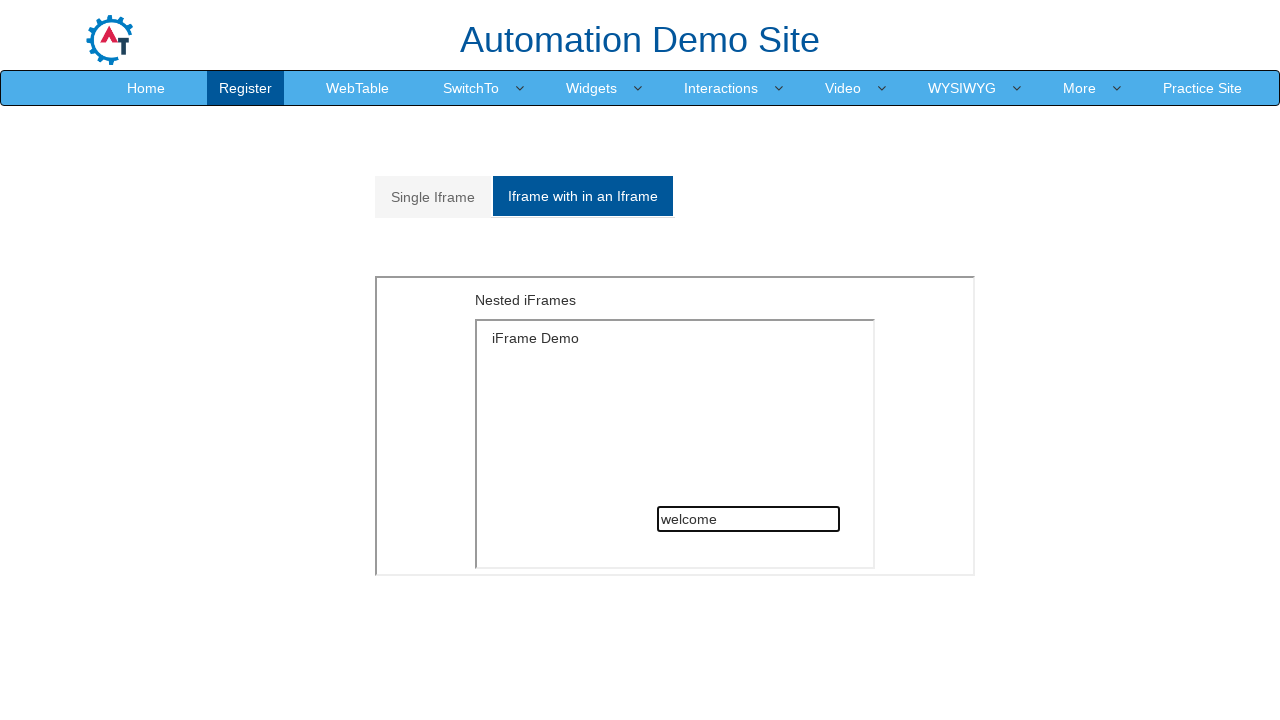

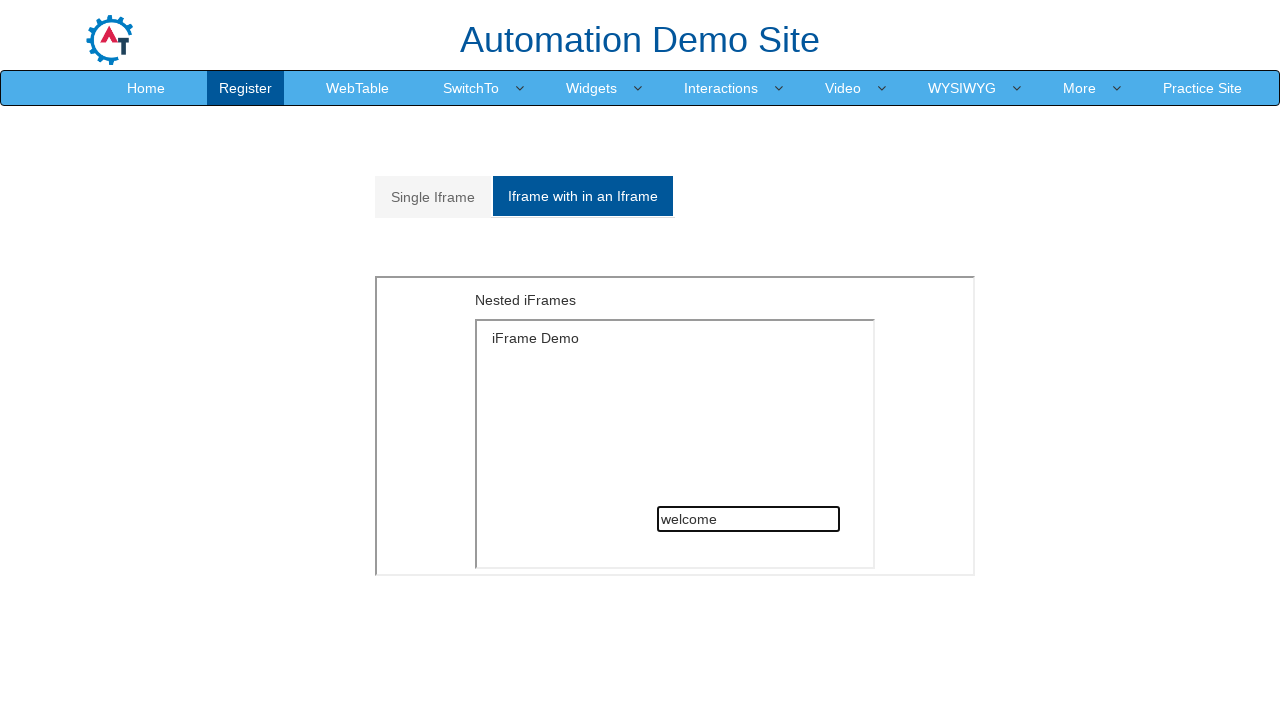